Tests the student registration form on demoqa.com by filling out all fields including name, email, phone, date of birth, hobbies, address, and state/city dropdowns, then submitting and verifying the results.

Starting URL: https://demoqa.com/automation-practice-form

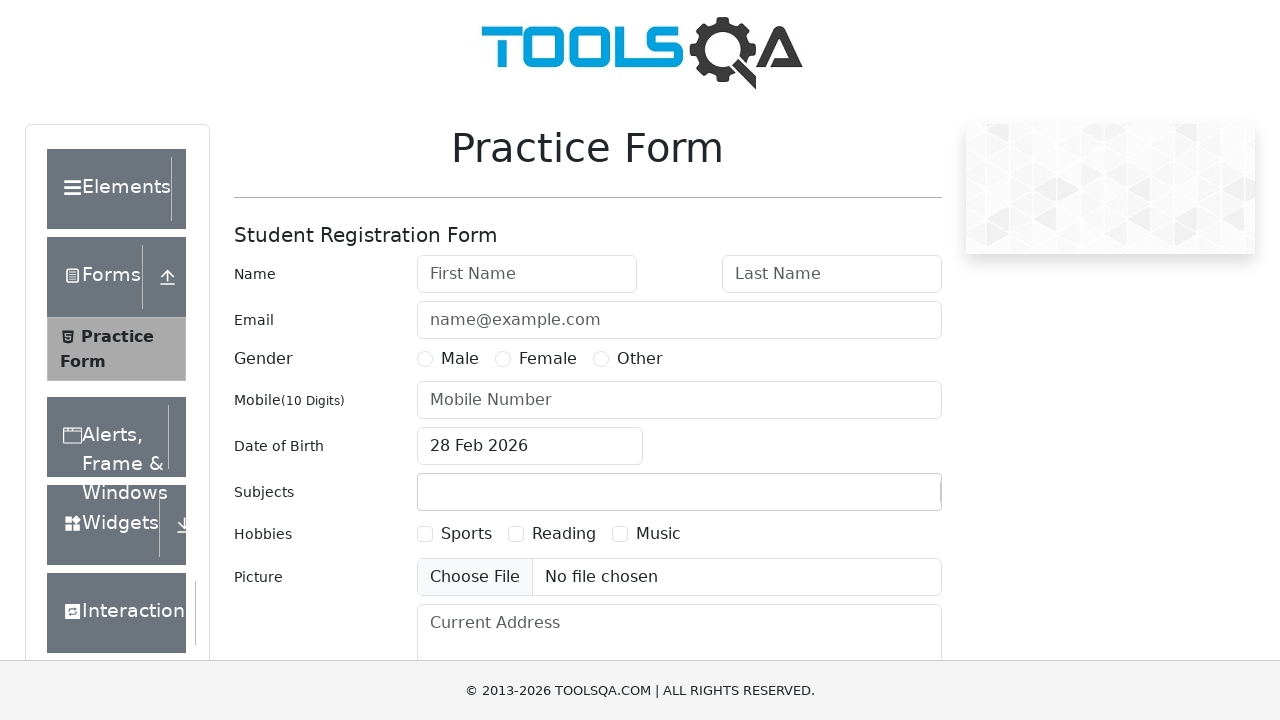

Filled first name field with 'Michael' on #firstName
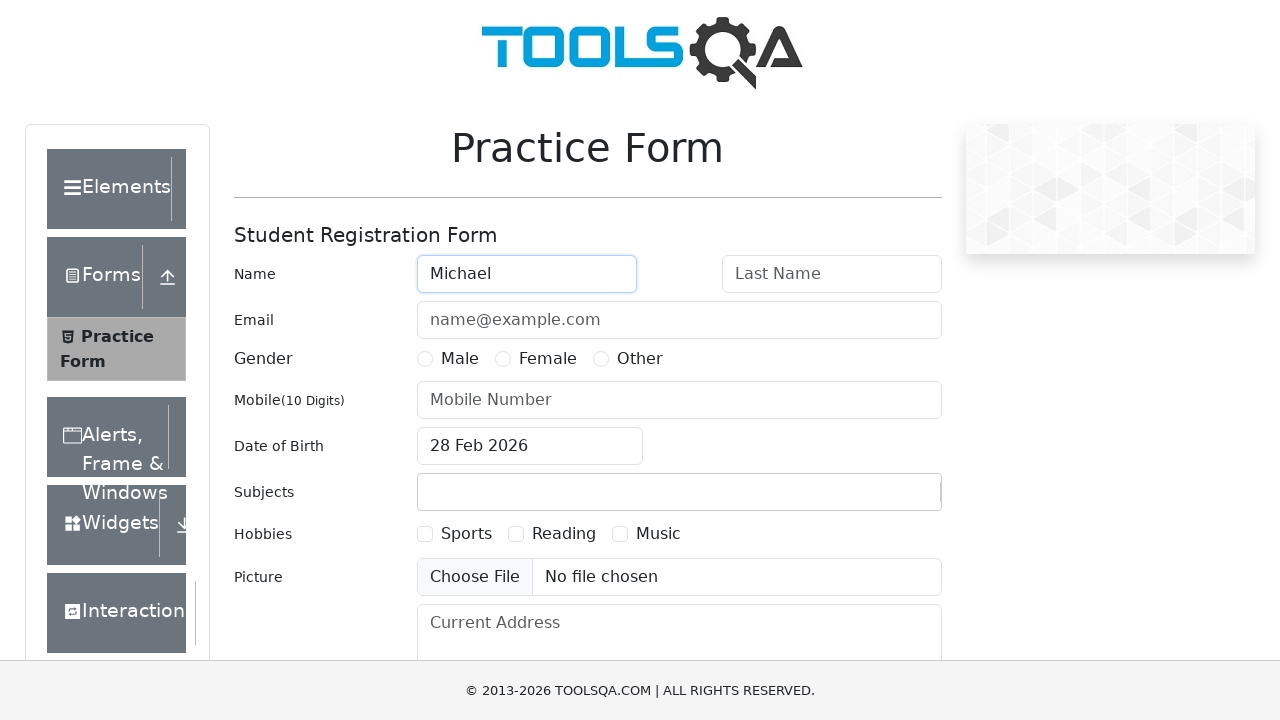

Filled last name field with 'Johnson' on #lastName
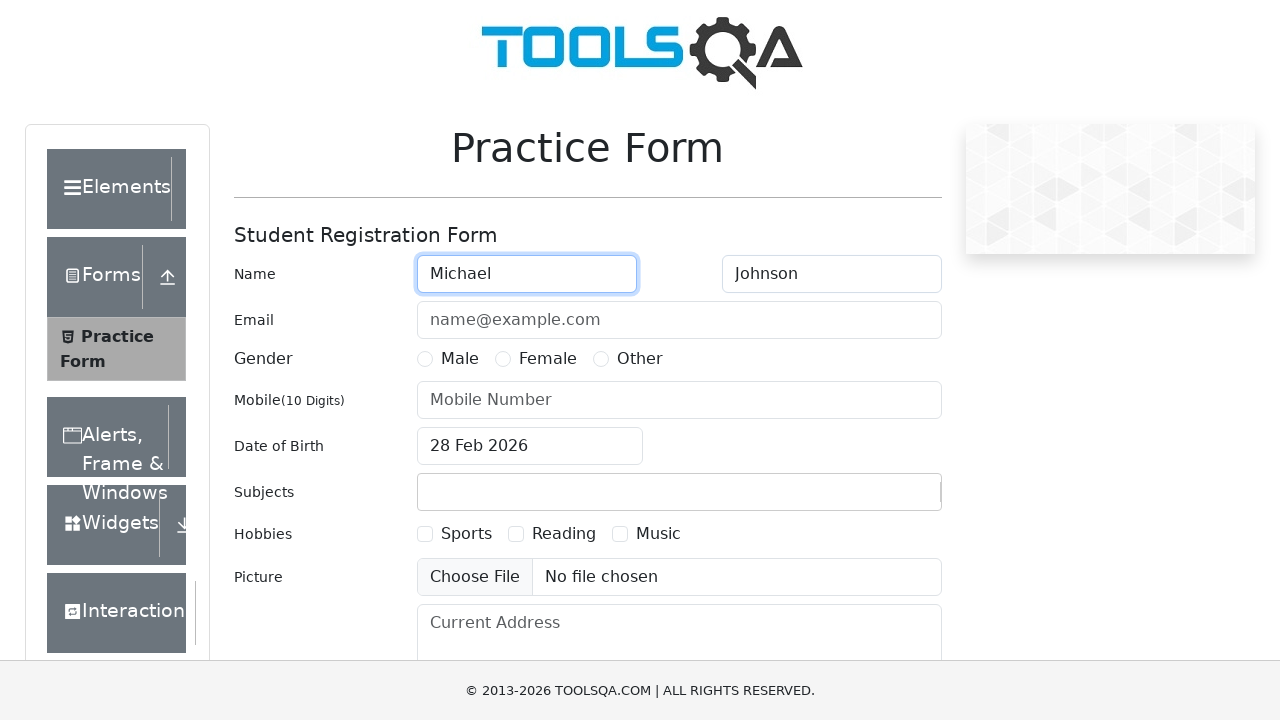

Filled email field with 'michael.johnson@testmail.com' on #userEmail
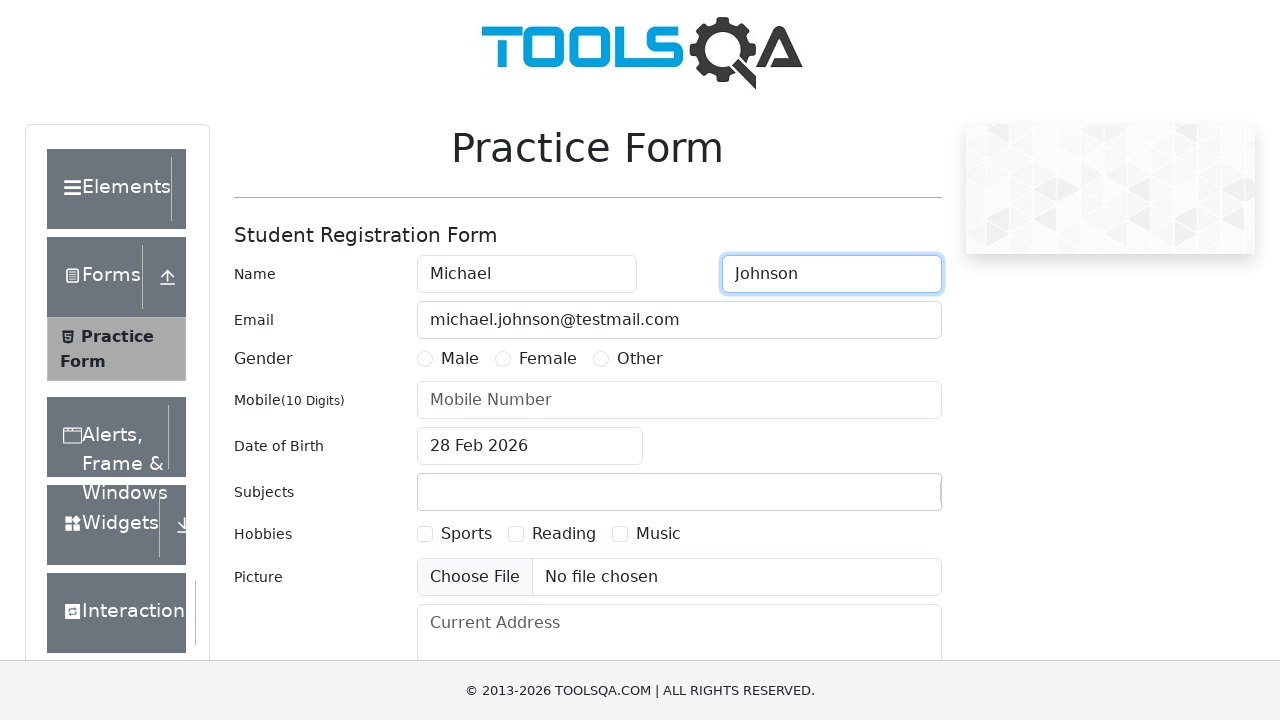

Selected Male gender radio button at (460, 359) on label[for='gender-radio-1']
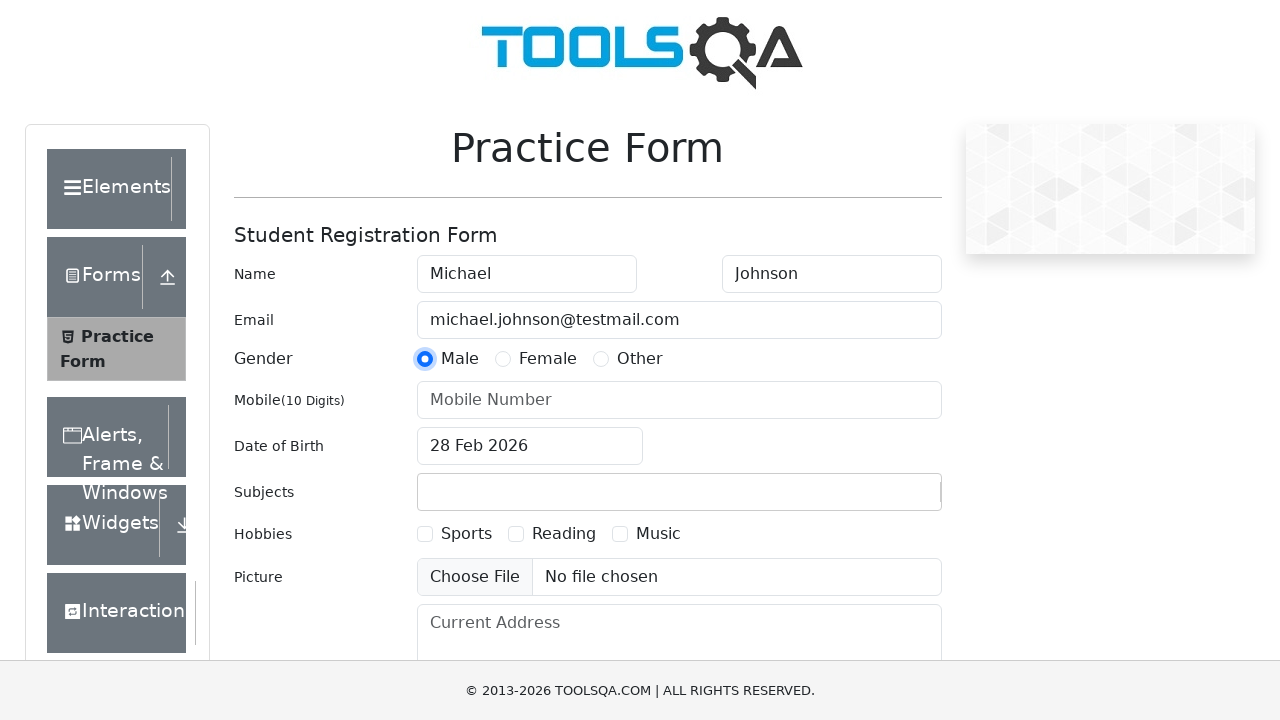

Filled phone number field with '9876543210' on #userNumber
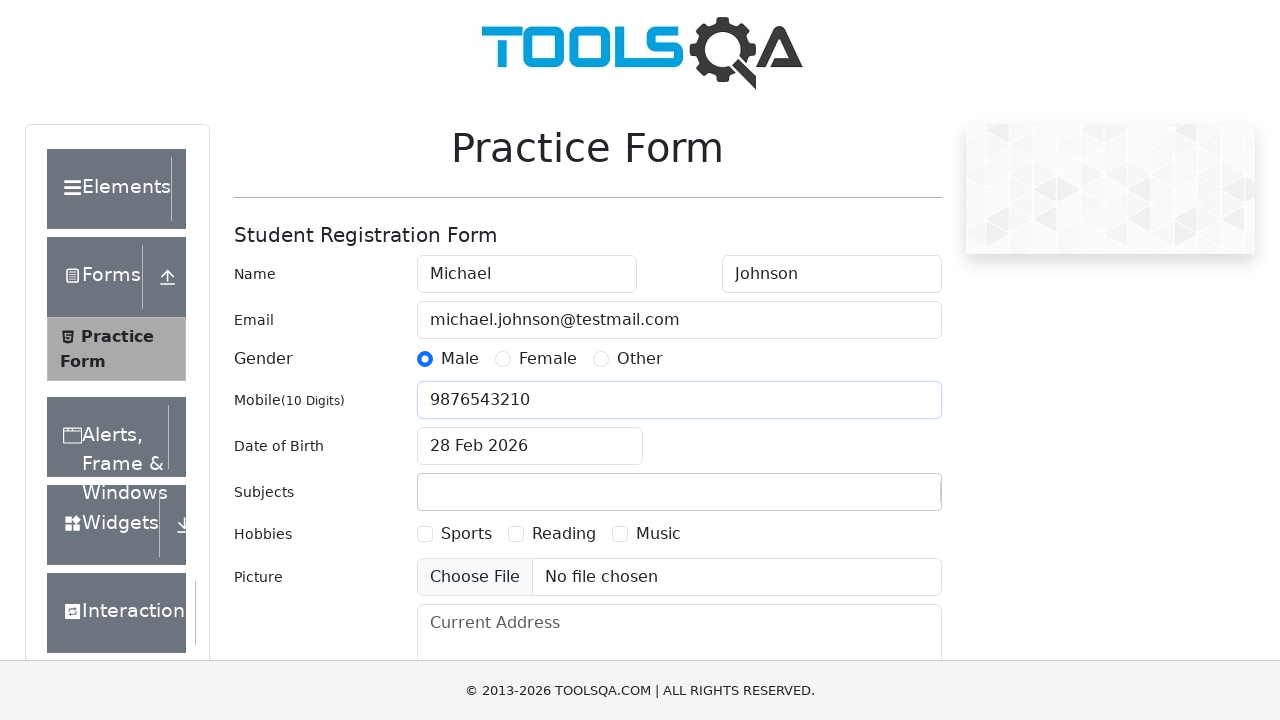

Clicked date of birth input to open calendar at (530, 446) on #dateOfBirthInput
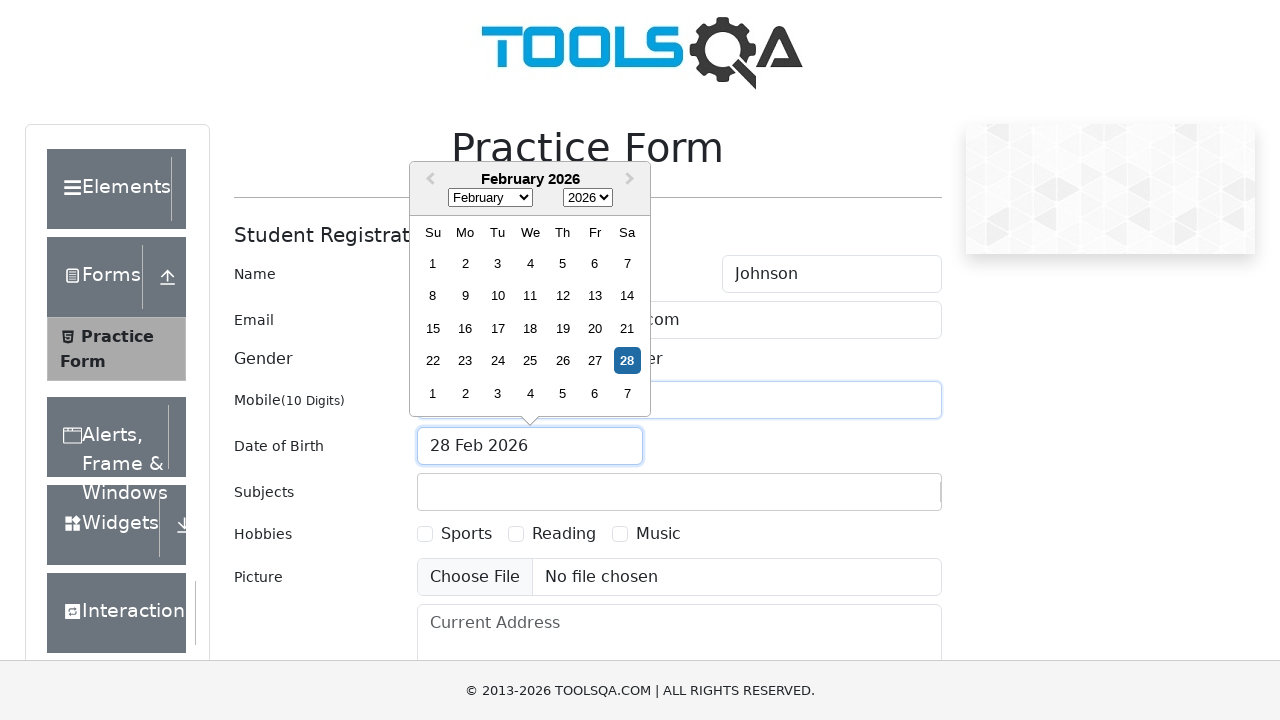

Selected all text in date field
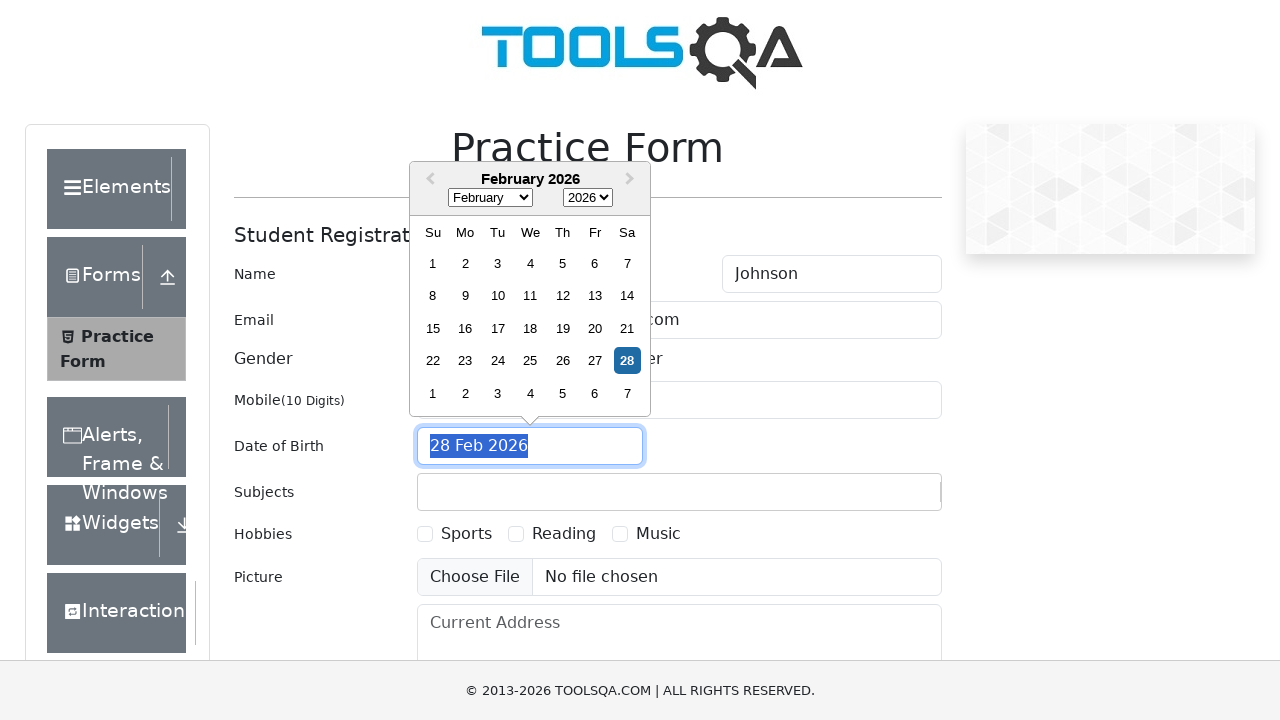

Typed date of birth '15 Mar 1995'
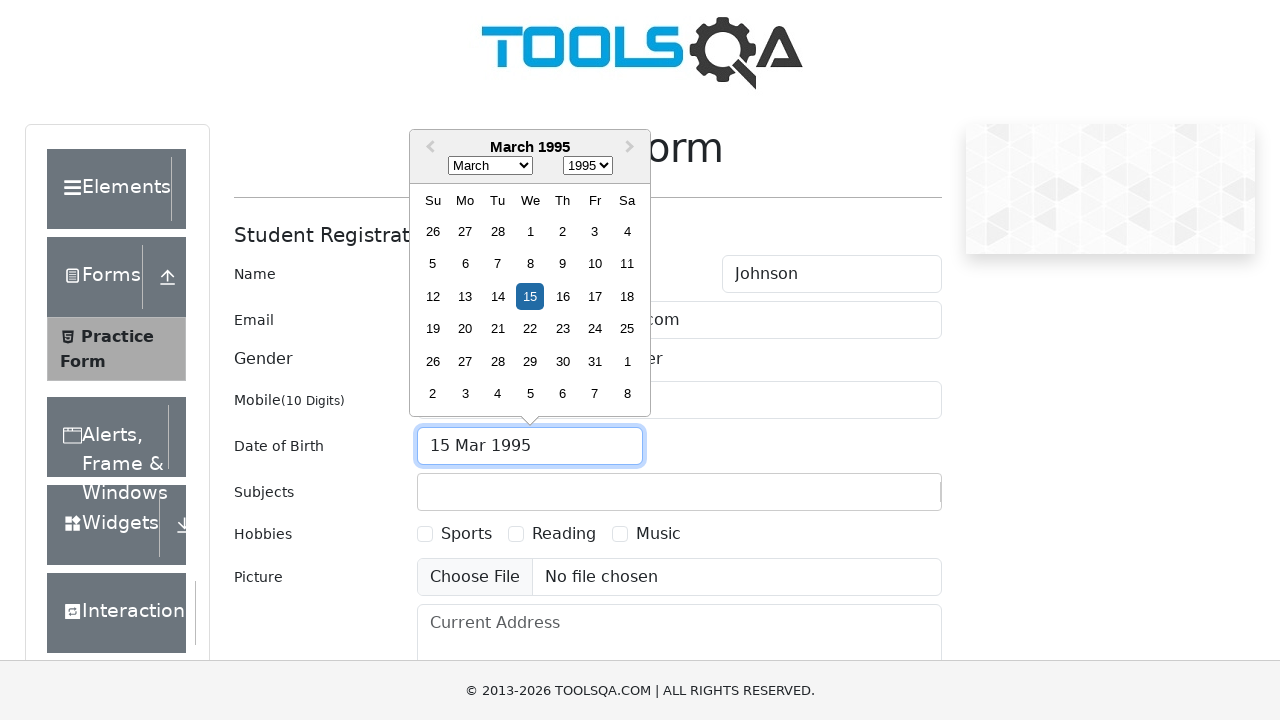

Pressed Enter to confirm date of birth
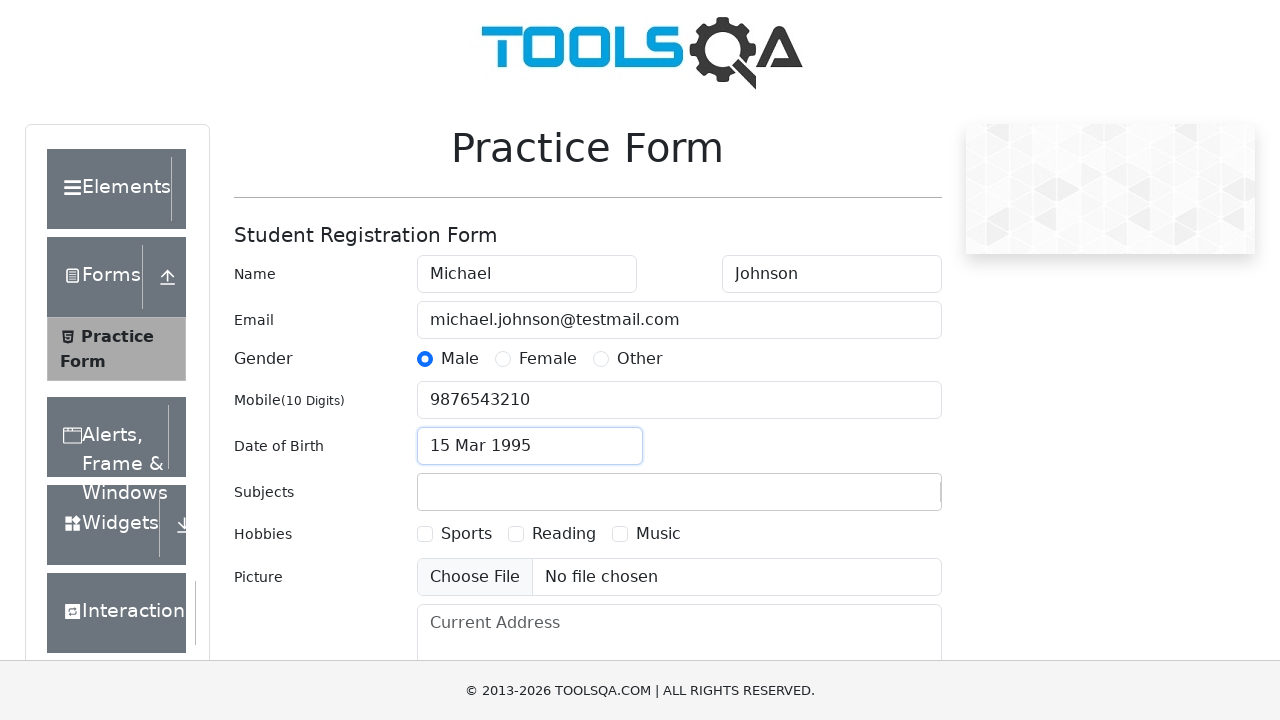

Selected History hobby checkbox at (564, 534) on label[for='hobbies-checkbox-2']
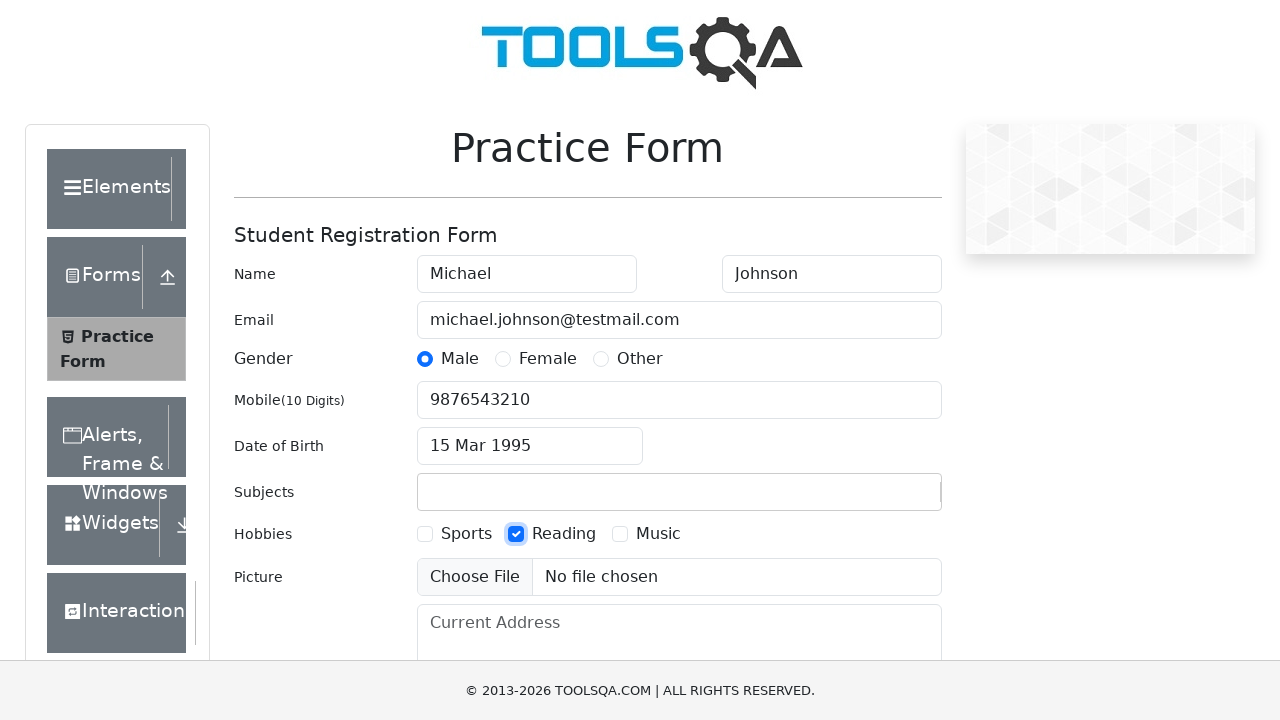

Filled current address field with '742 Evergreen Terrace, Springfield' on #currentAddress
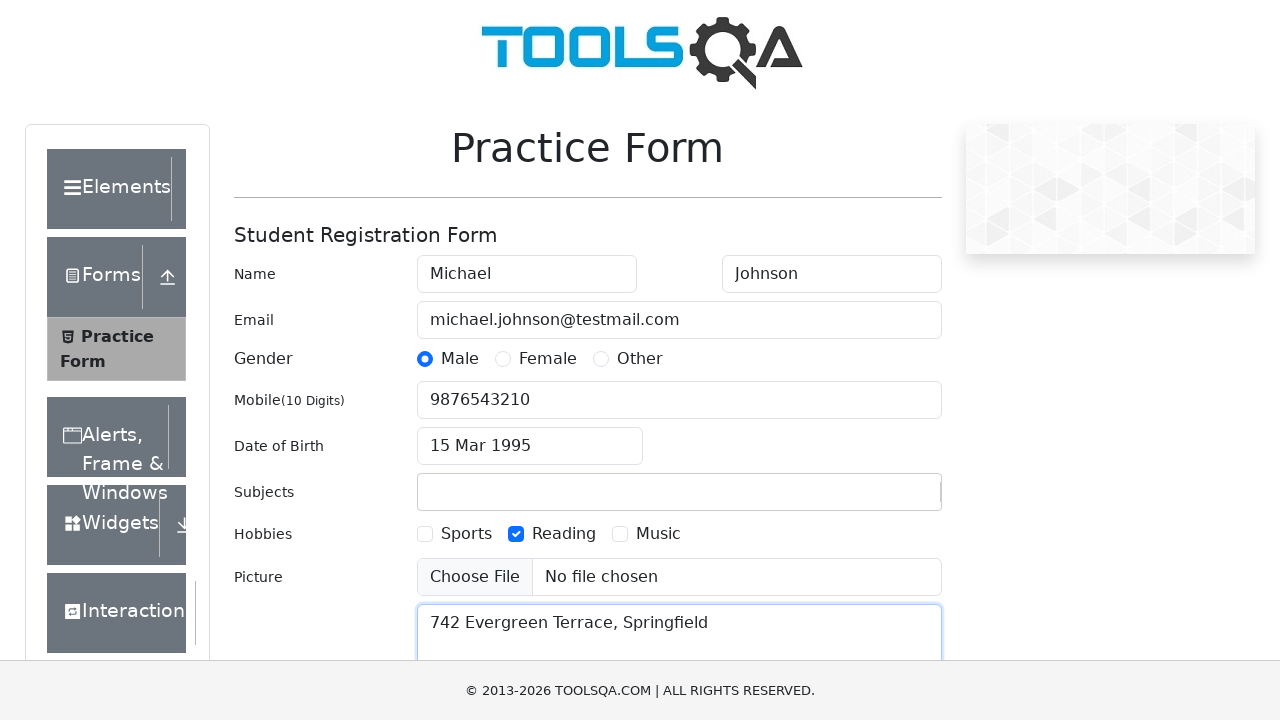

Clicked State dropdown to open options at (527, 437) on #state
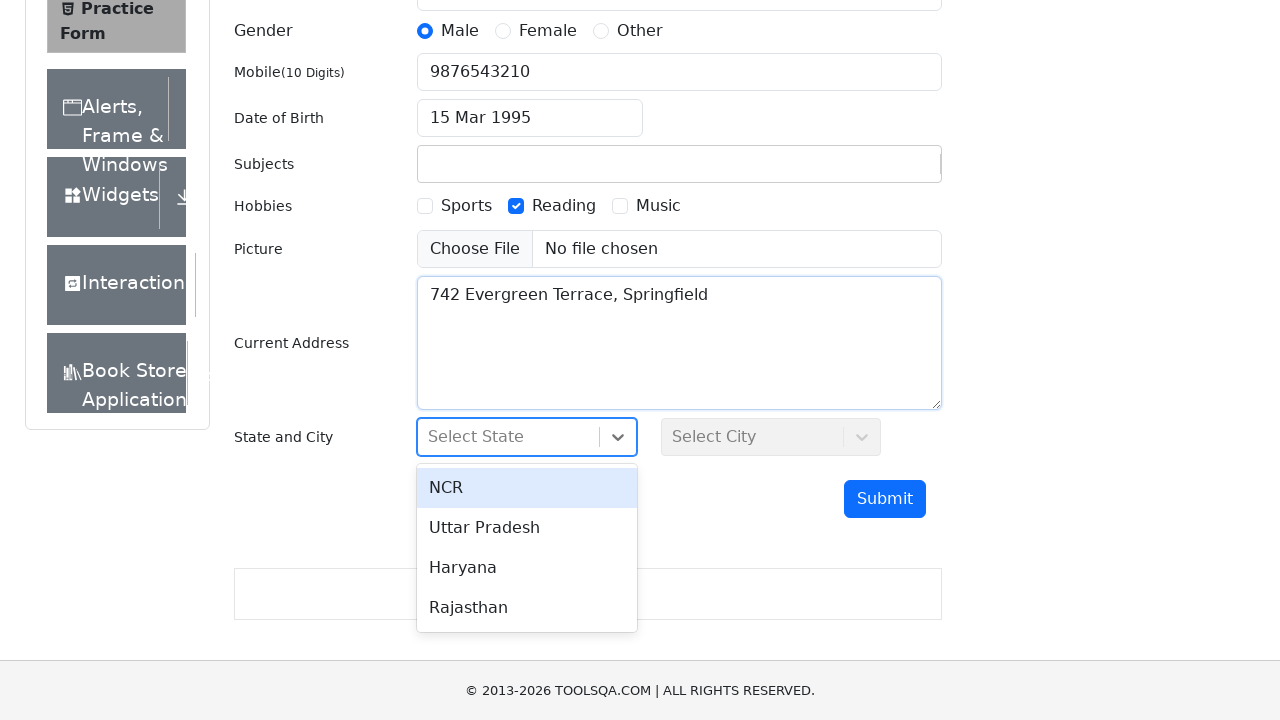

Selected state option from dropdown at (527, 528) on #react-select-3-option-1
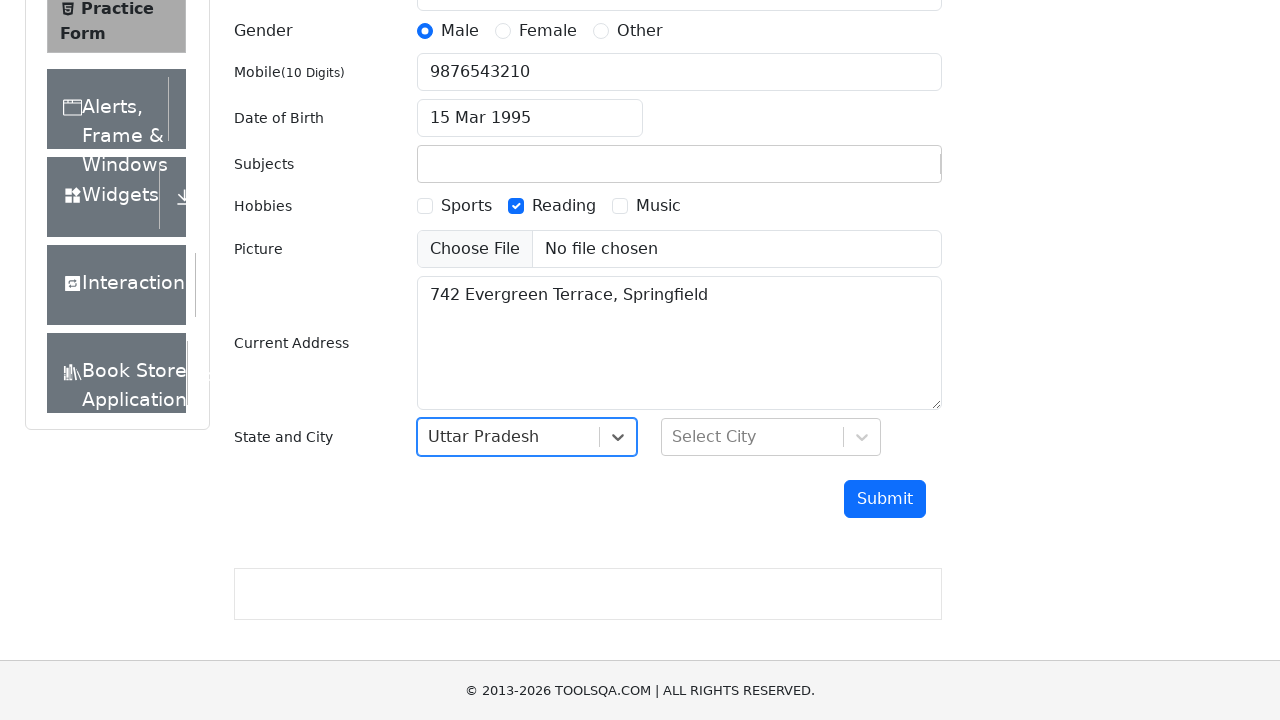

Clicked City dropdown to open options at (771, 437) on #city
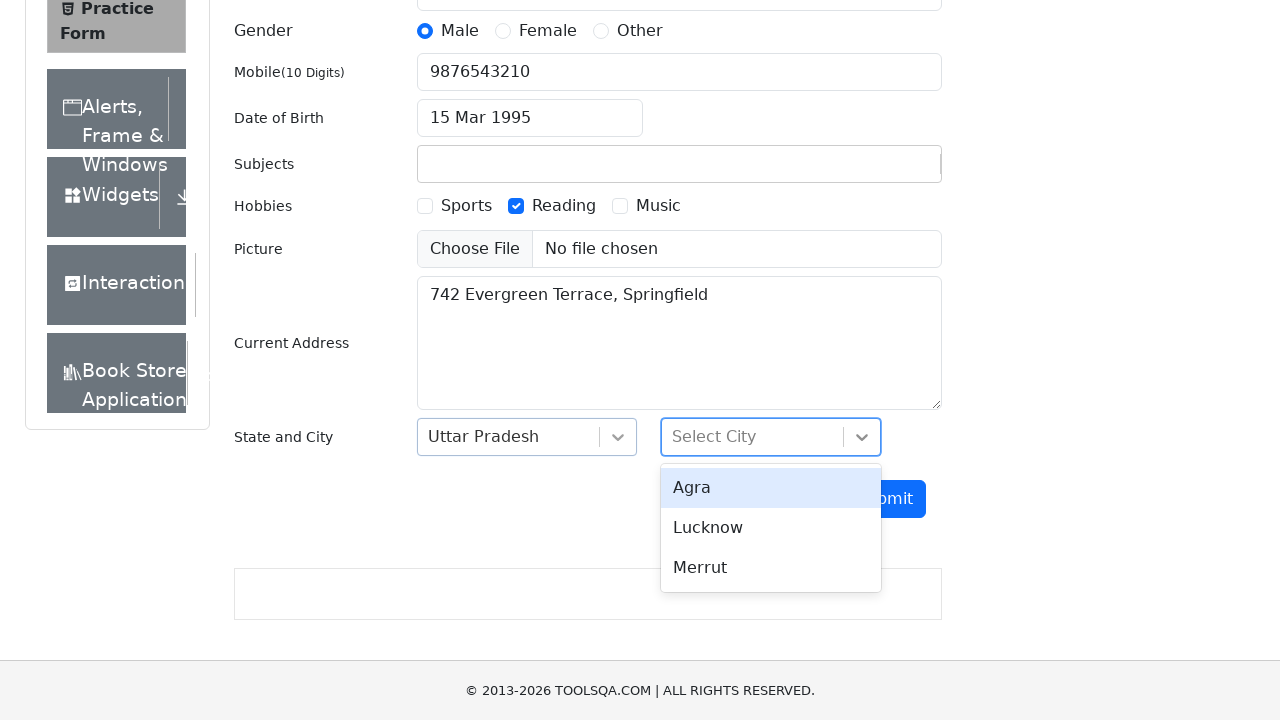

Selected city option from dropdown at (771, 488) on #react-select-4-option-0
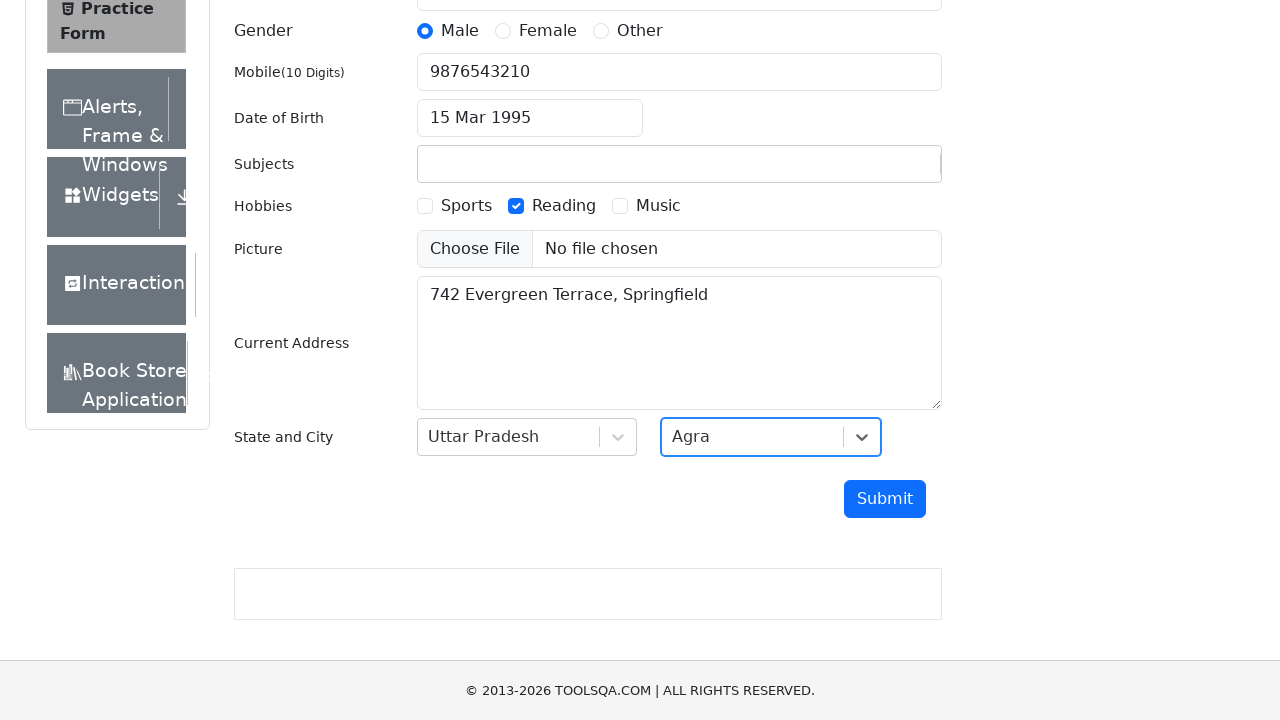

Clicked submit button to submit the form at (885, 499) on #submit
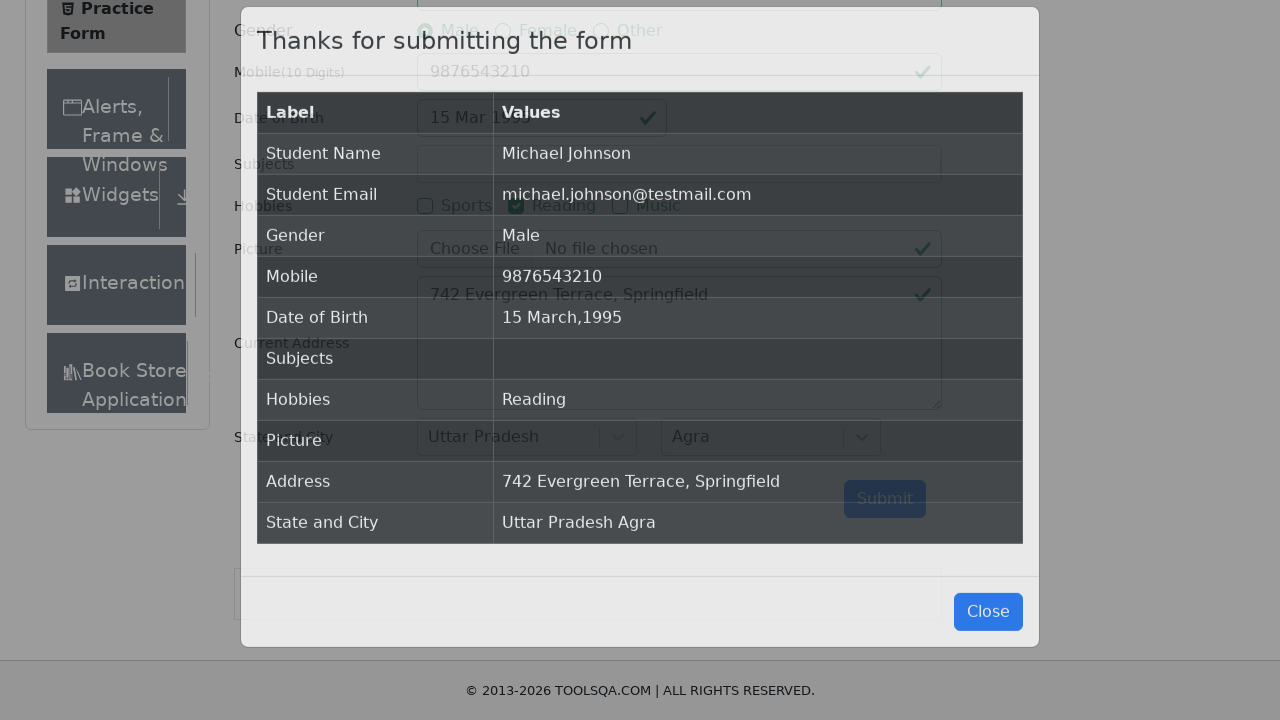

Results modal appeared after form submission
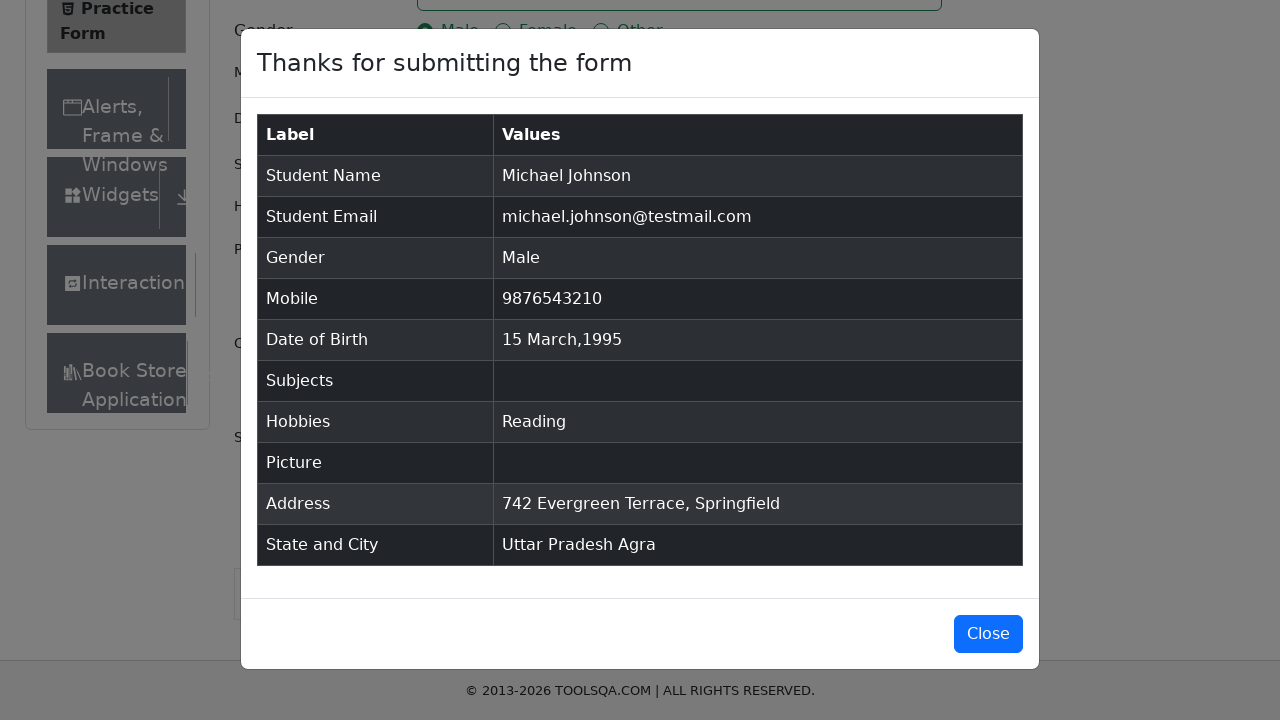

Verified success message 'Thanks for submitting the form' is displayed
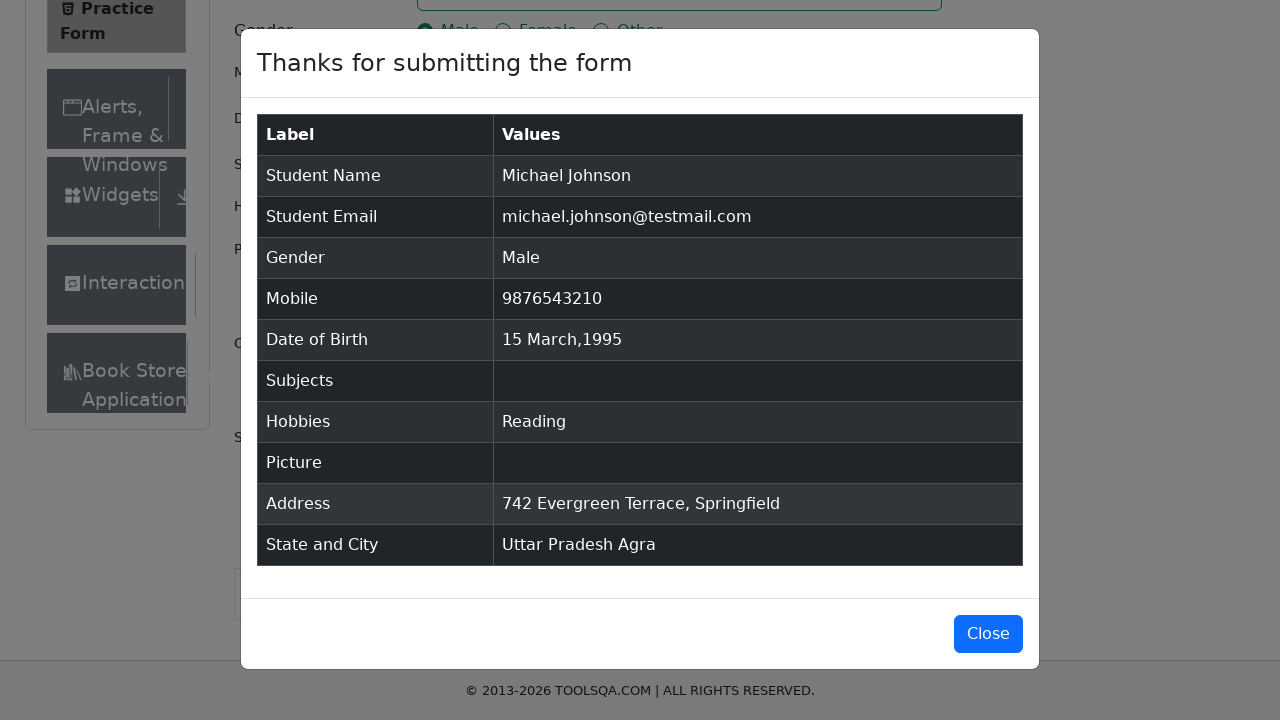

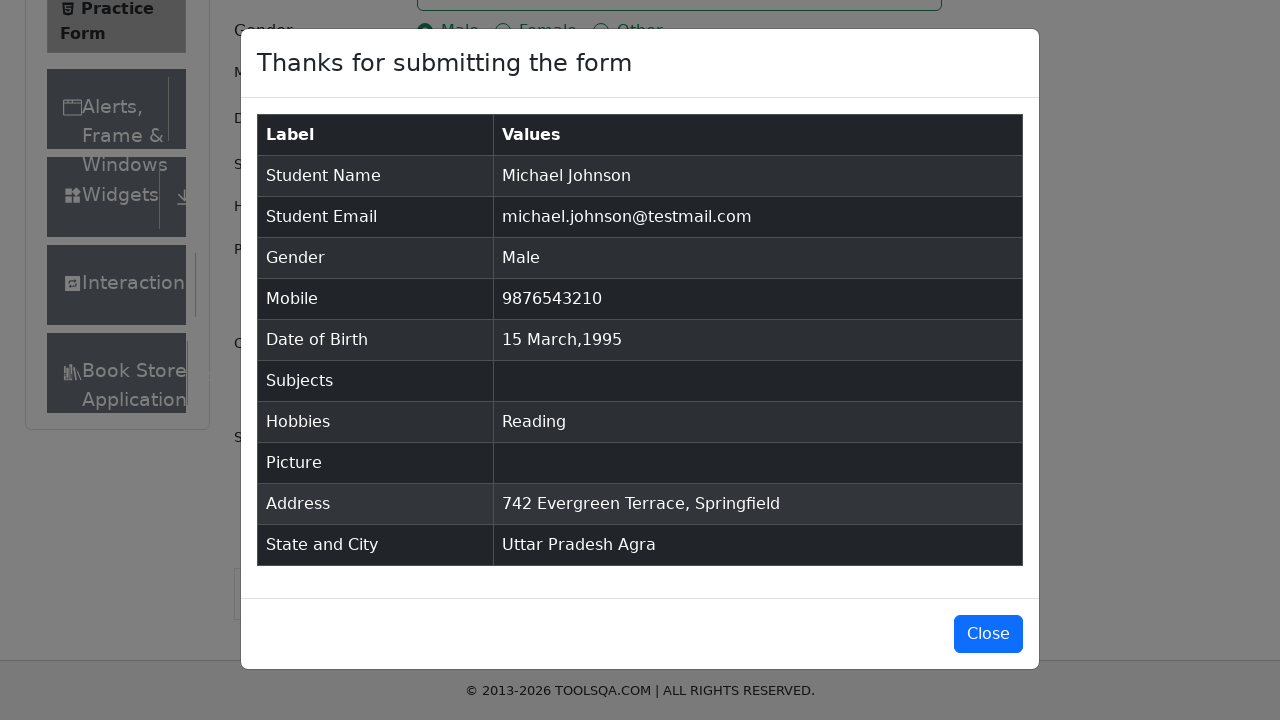